Tests radio button selection functionality by clicking on color and sport options and verifying they are selected

Starting URL: https://testcenter.techproeducation.com/index.php?page=radio-buttons

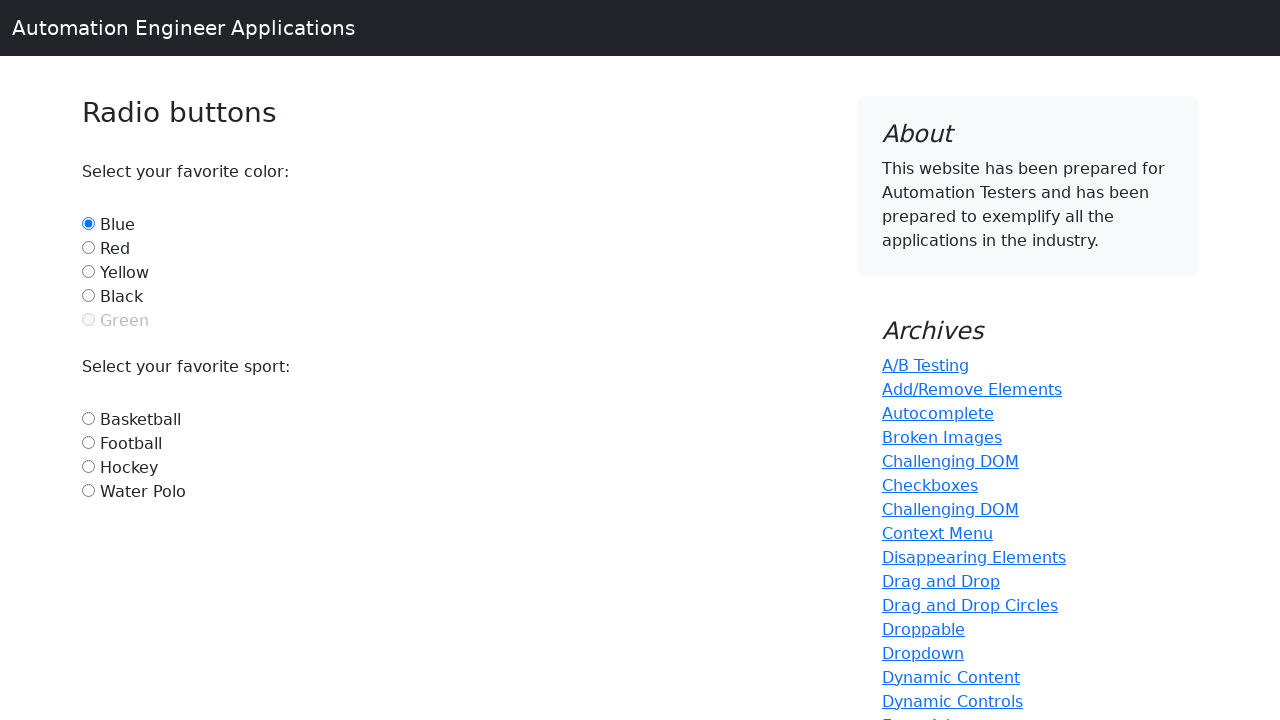

Clicked red color radio button option at (88, 247) on #red
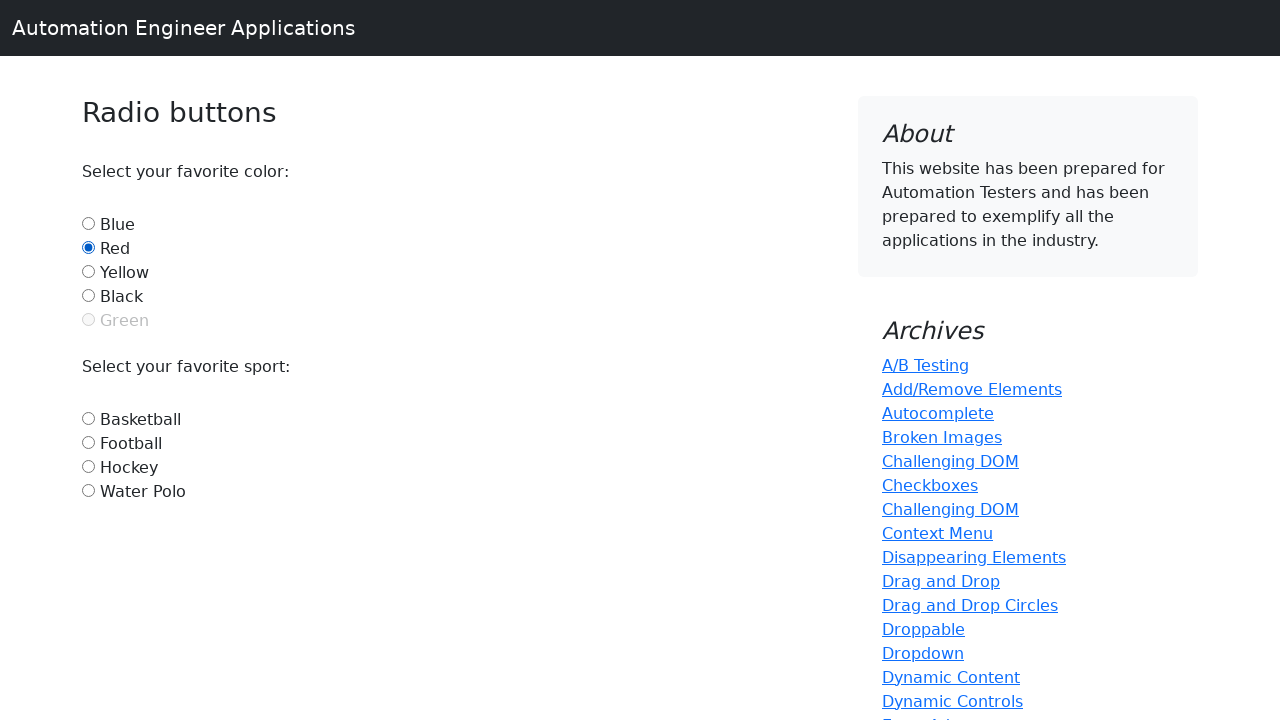

Verified red color option is selected
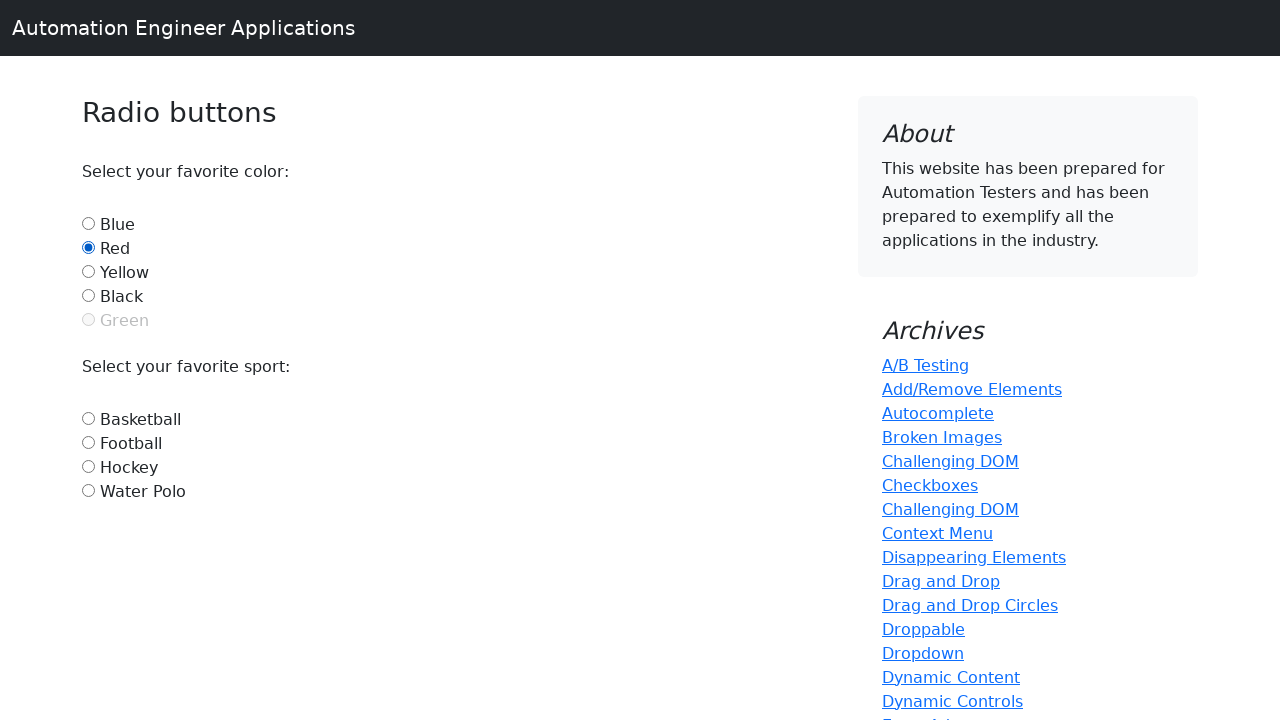

Clicked football sport radio button option at (88, 442) on #football
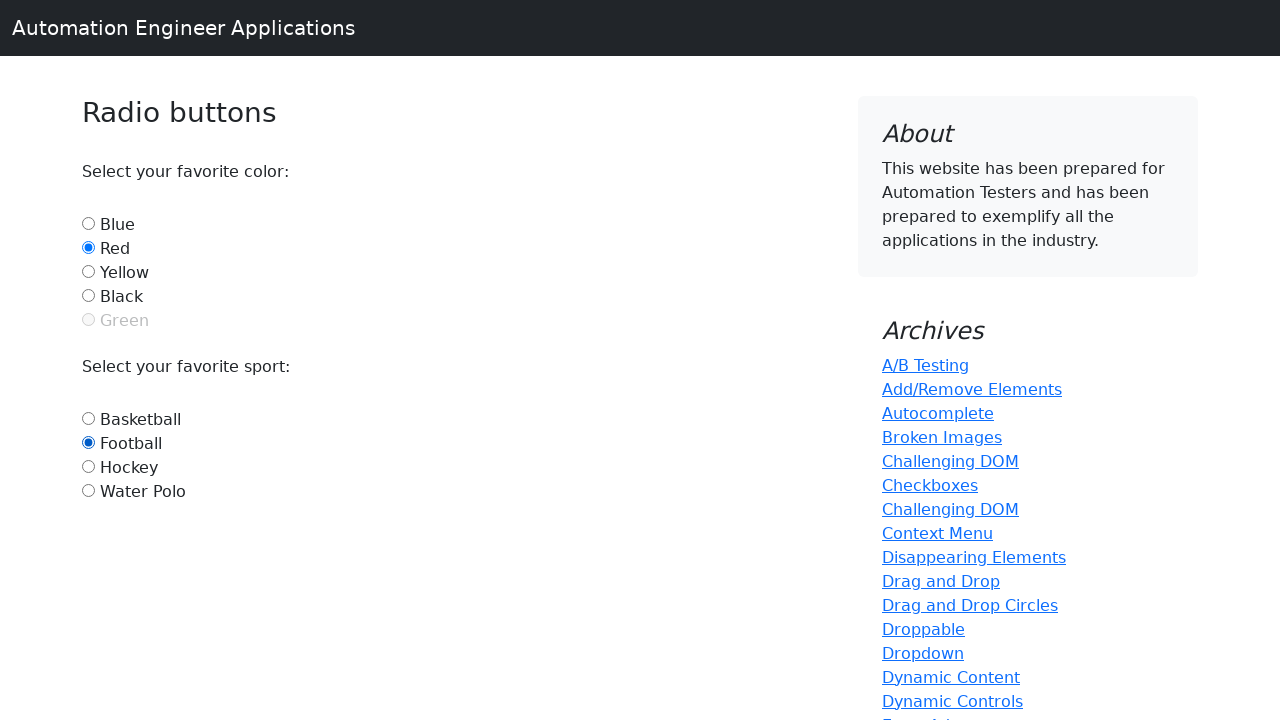

Verified football sport option is selected
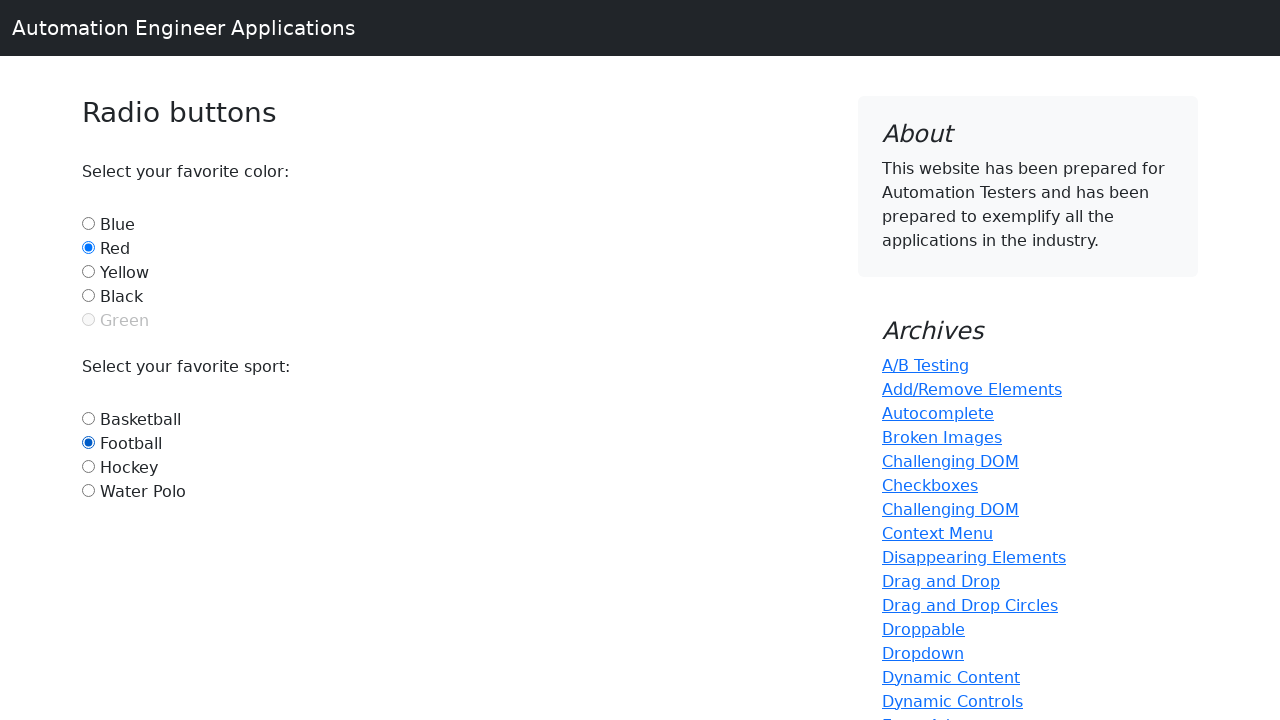

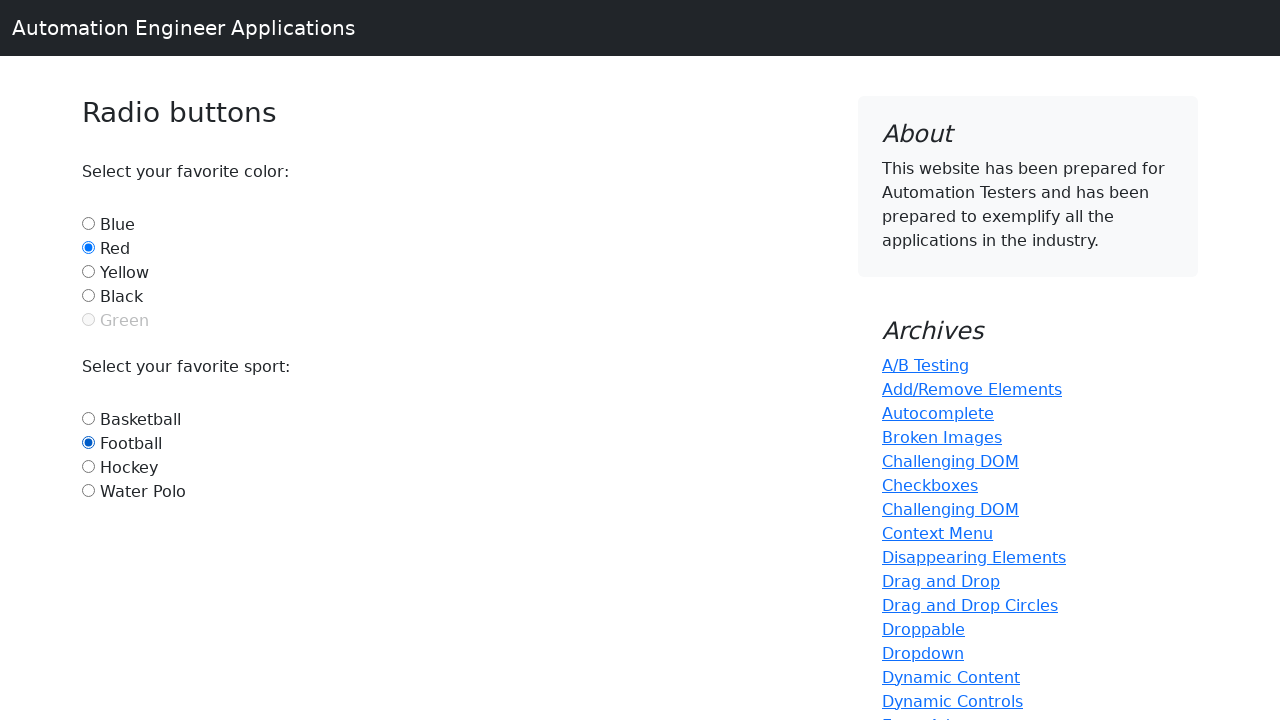